Tests window handle functionality by clicking a link that opens a new window, switching to the new window to verify its content, and then switching back to the original window to verify the page title.

Starting URL: https://the-internet.herokuapp.com/windows

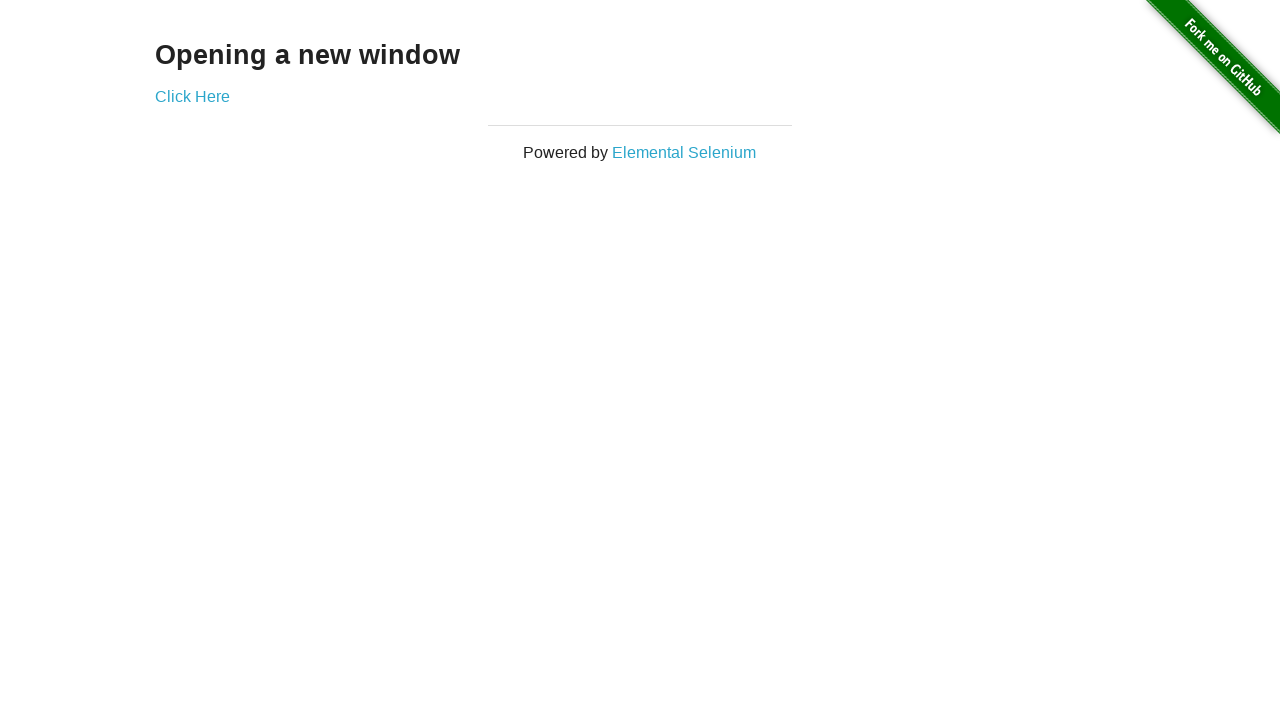

Retrieved heading text from page
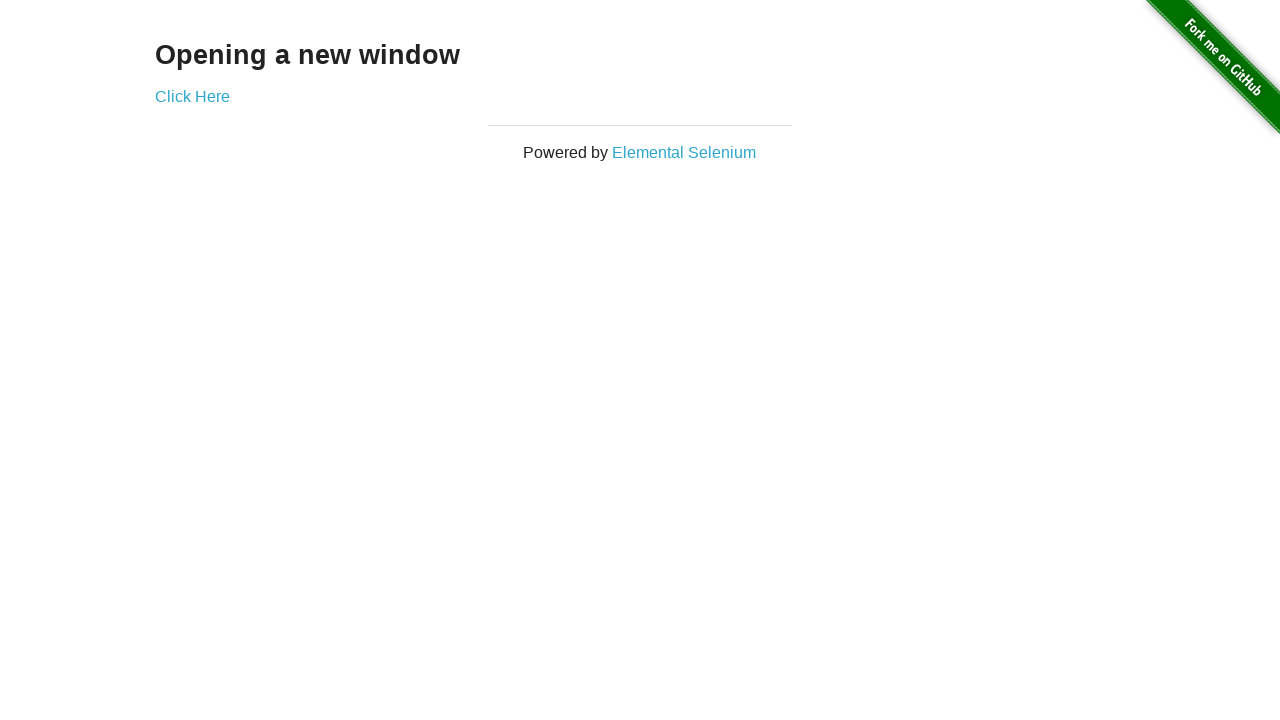

Verified heading text is 'Opening a new window'
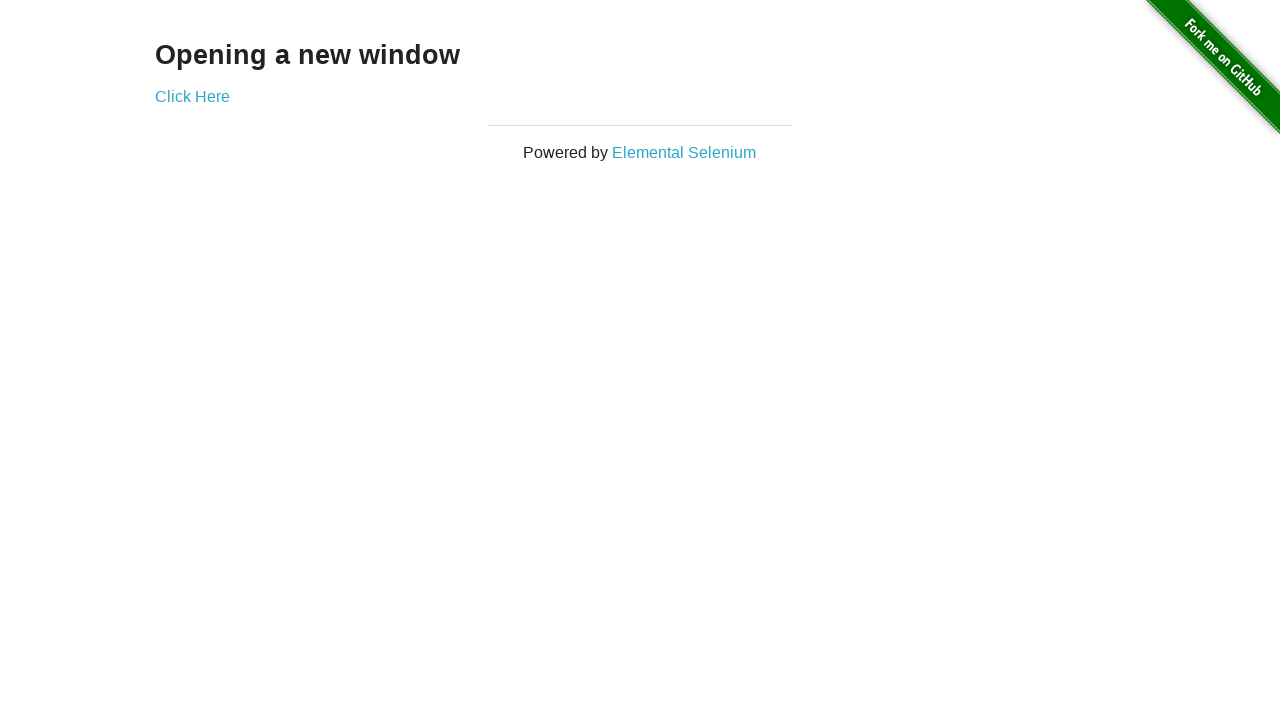

Verified original page title is 'The Internet'
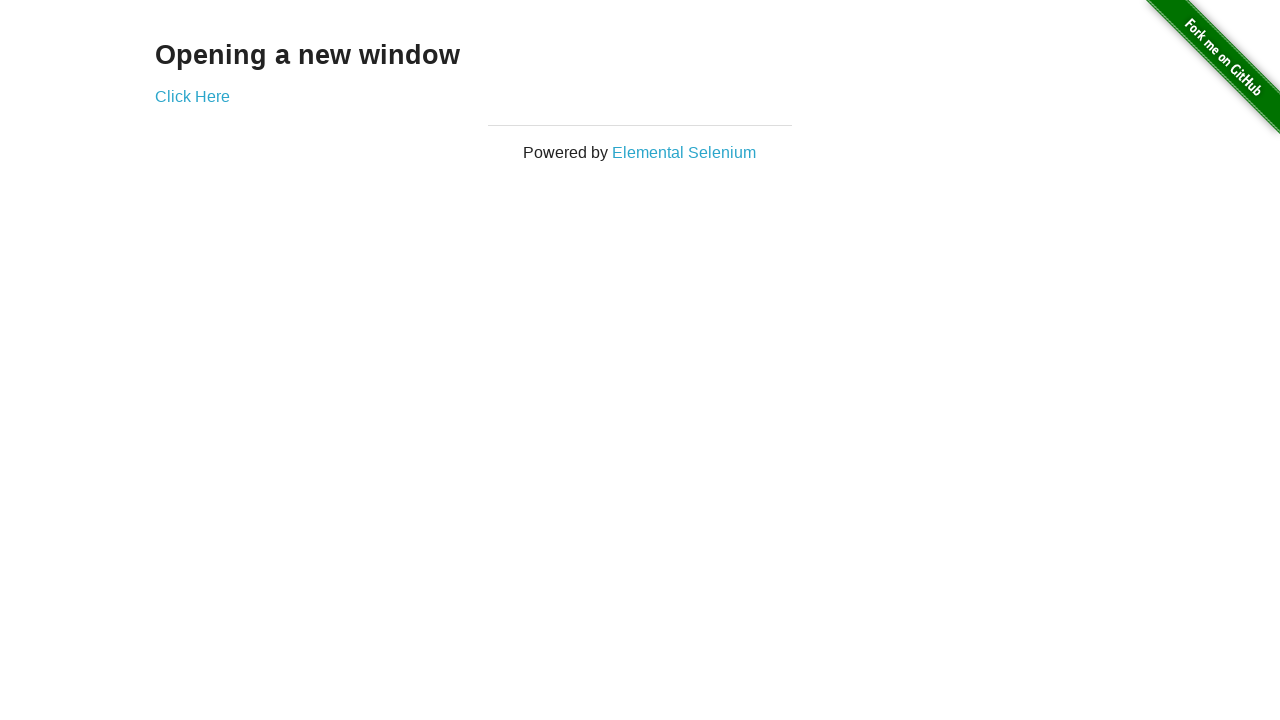

Clicked 'Click Here' link to open new window at (192, 96) on text=Click Here
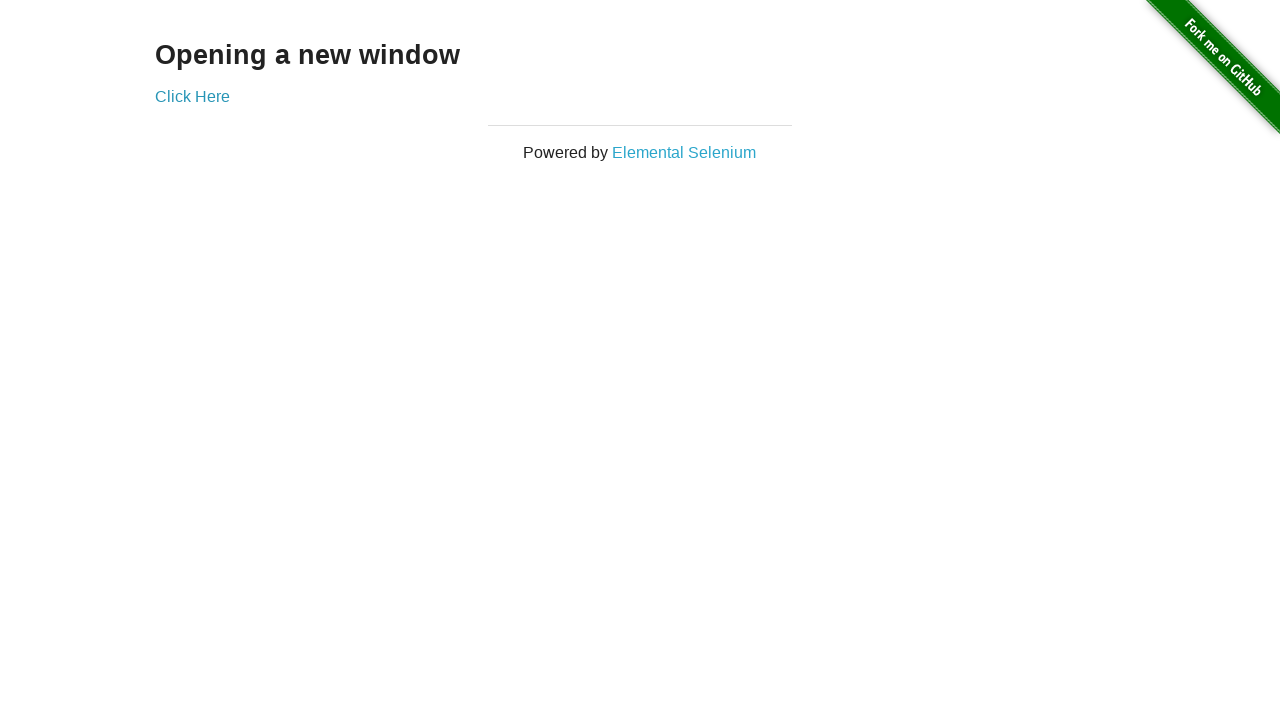

Captured new window/page reference
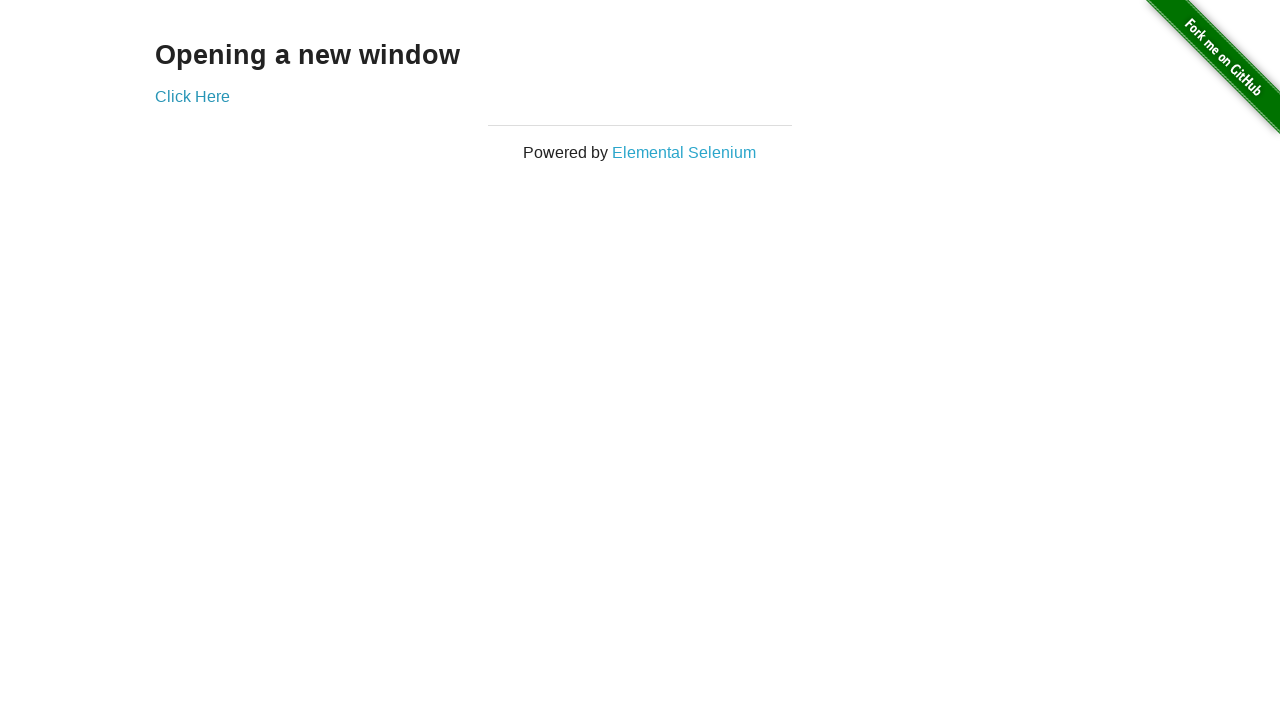

Waited for new page to load
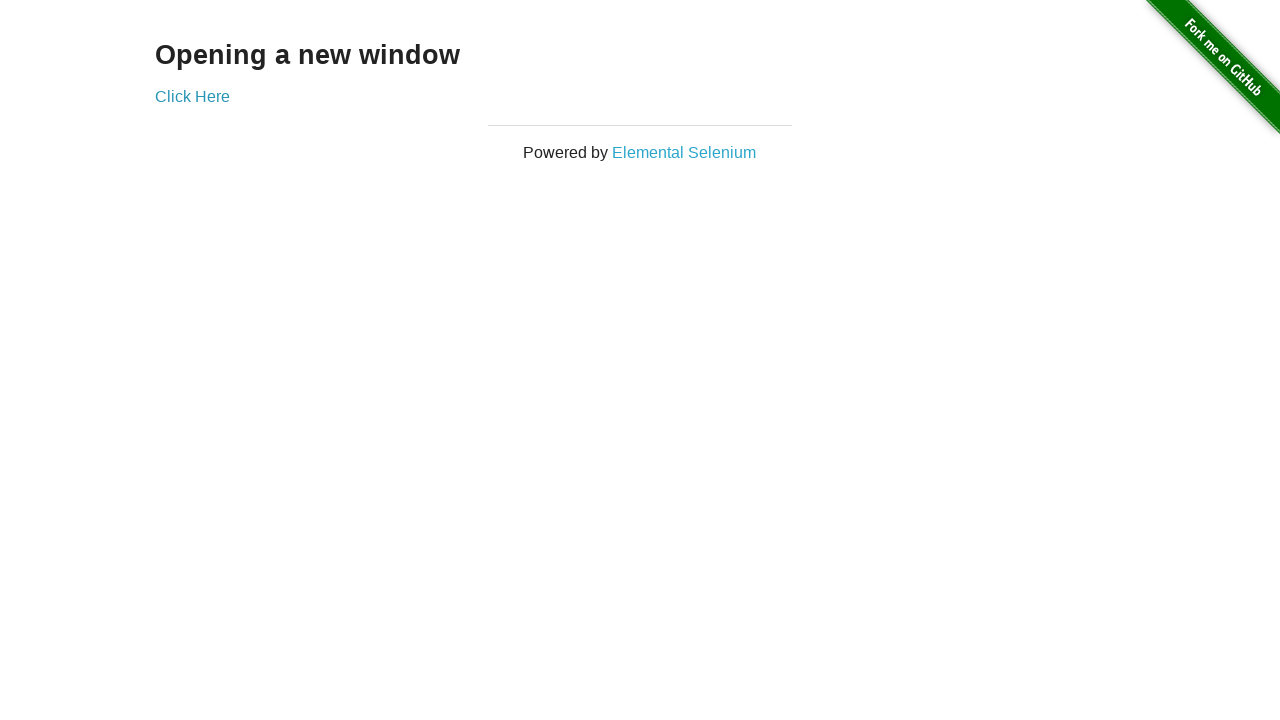

Verified new window title is 'New Window'
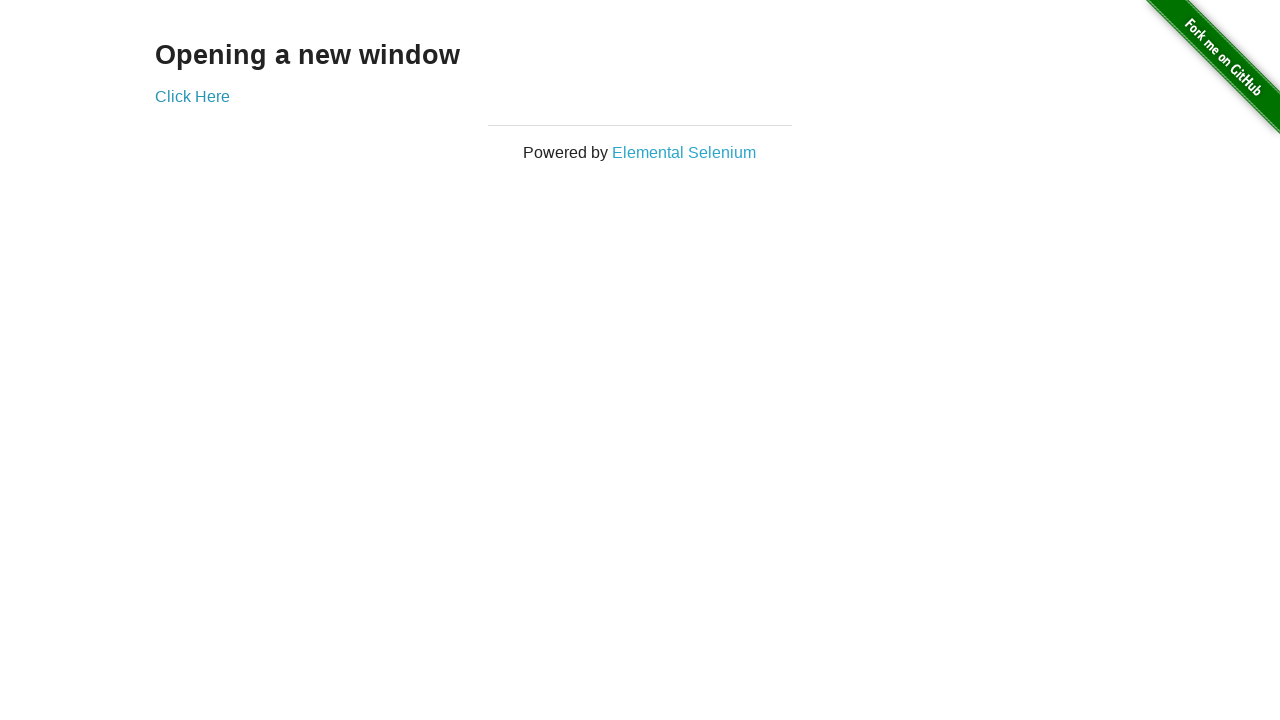

Retrieved heading text from new window
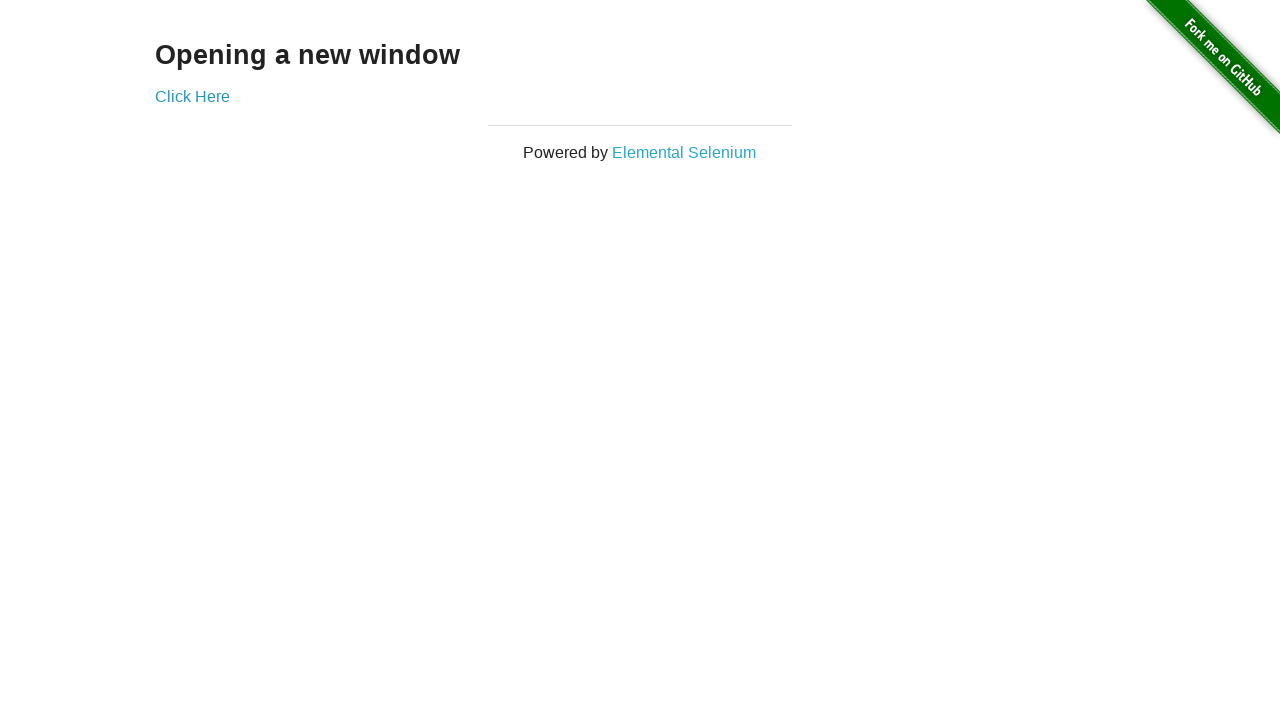

Verified new window heading text is 'New Window'
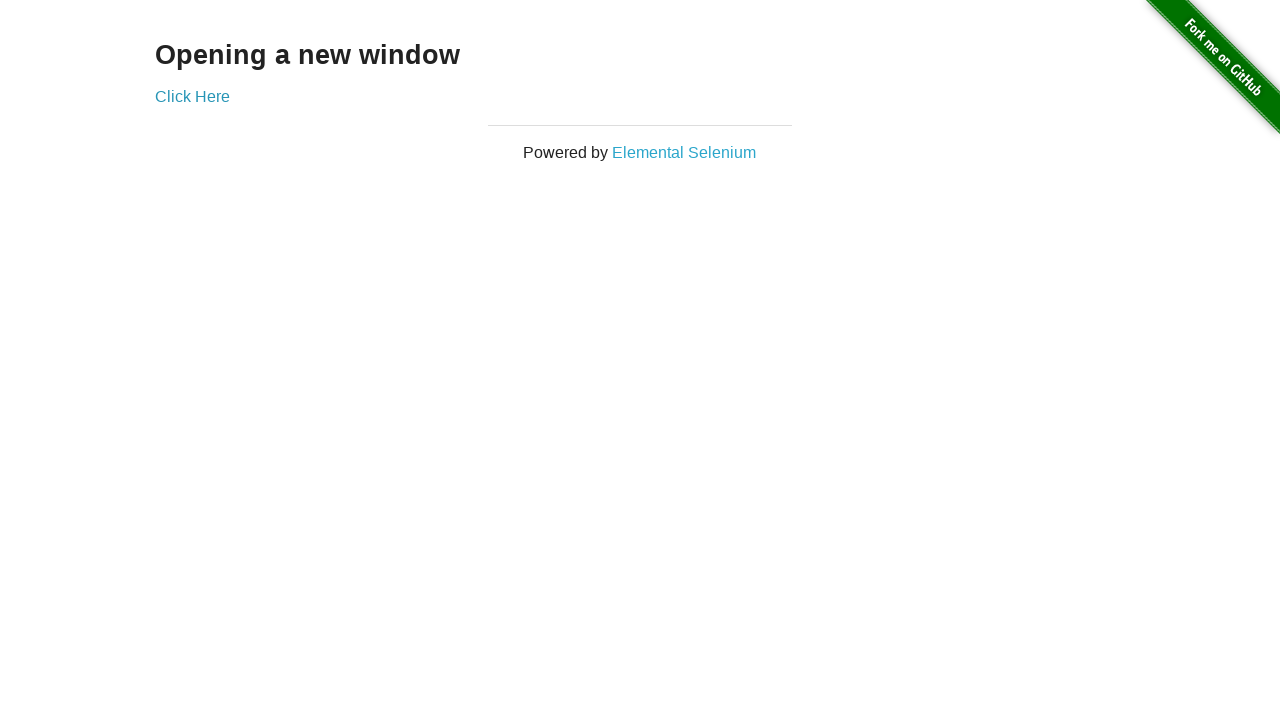

Brought original page to front
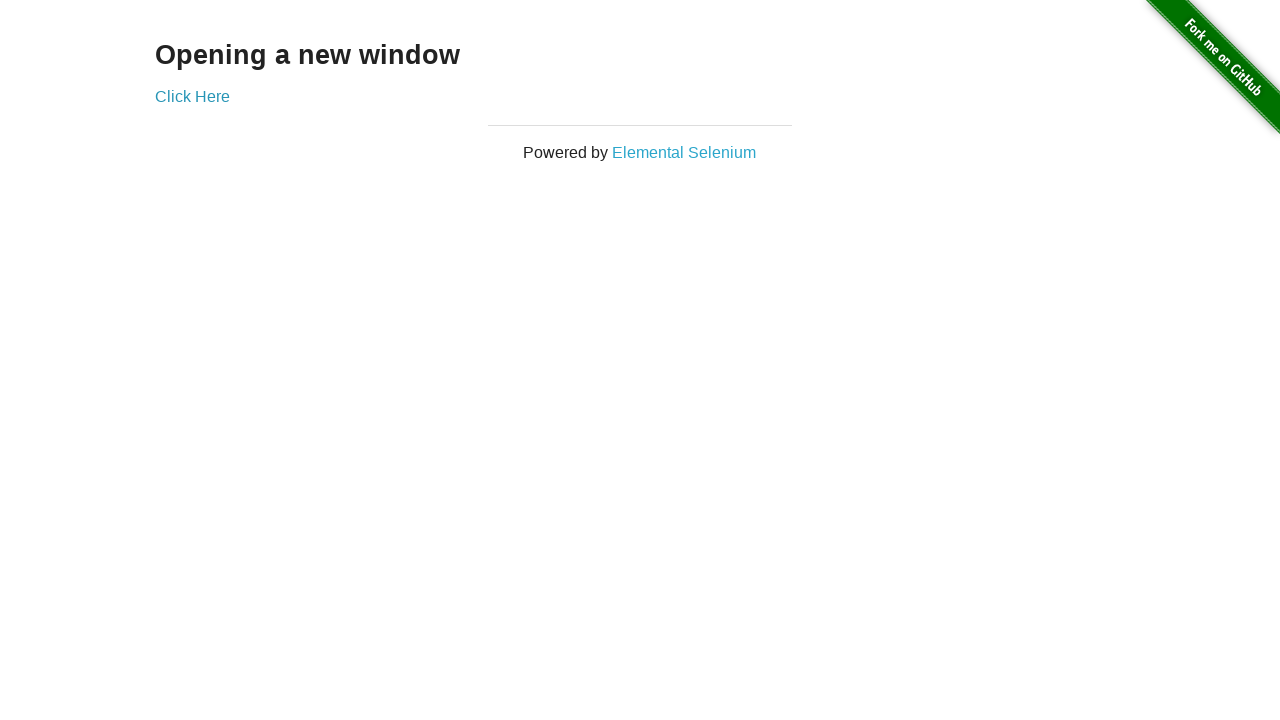

Verified original page title is still 'The Internet'
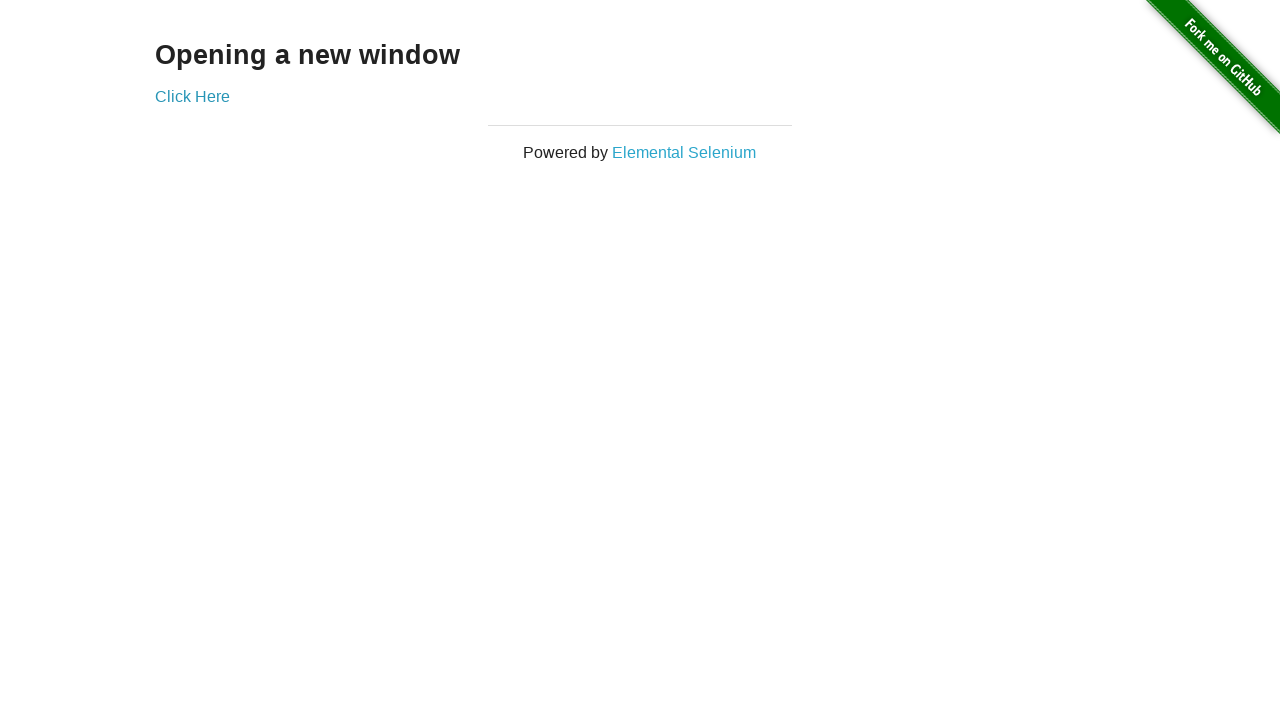

Closed new window
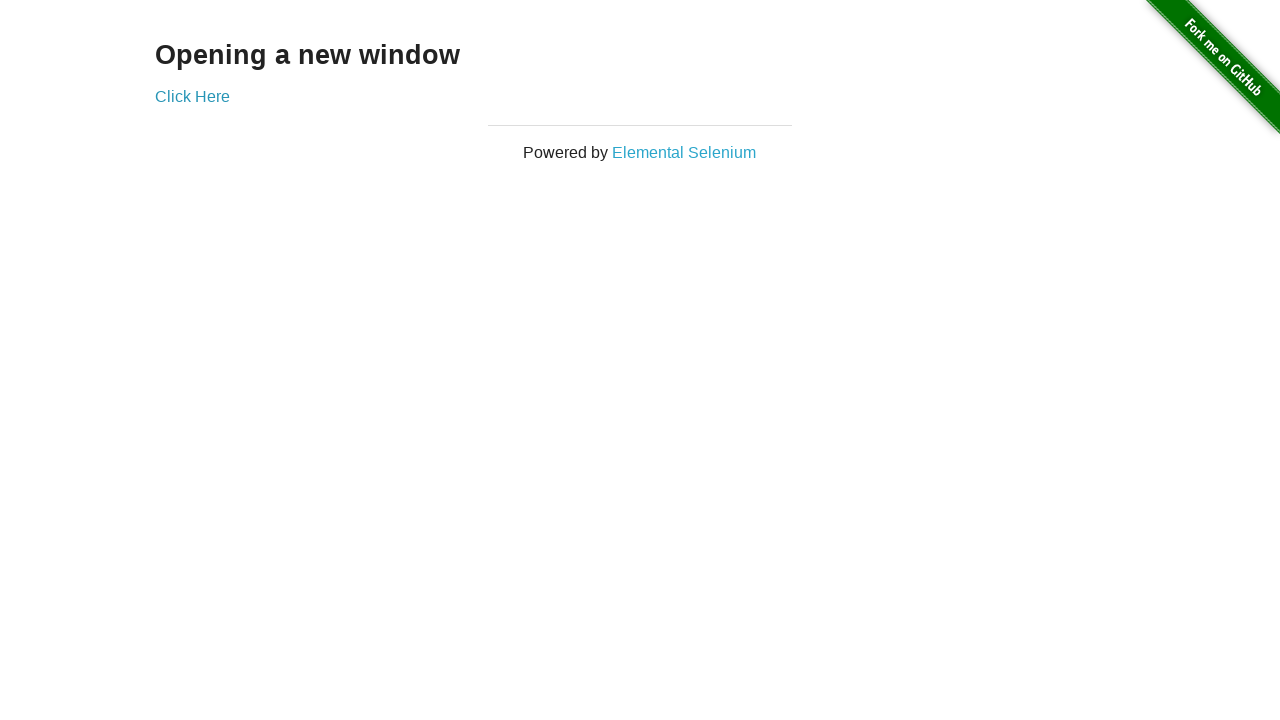

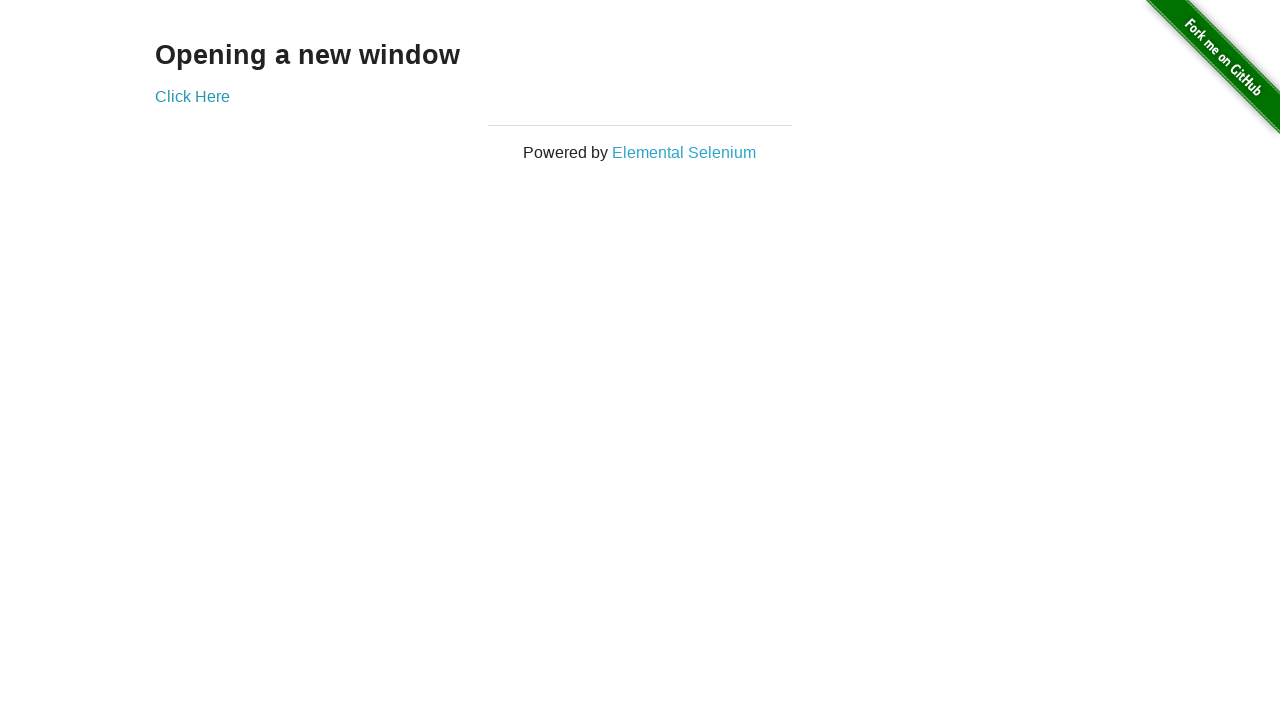